Navigates to W3Schools HTML tables page and verifies that table data can be accessed from the customers table

Starting URL: https://www.w3schools.com/html/html_tables.asp

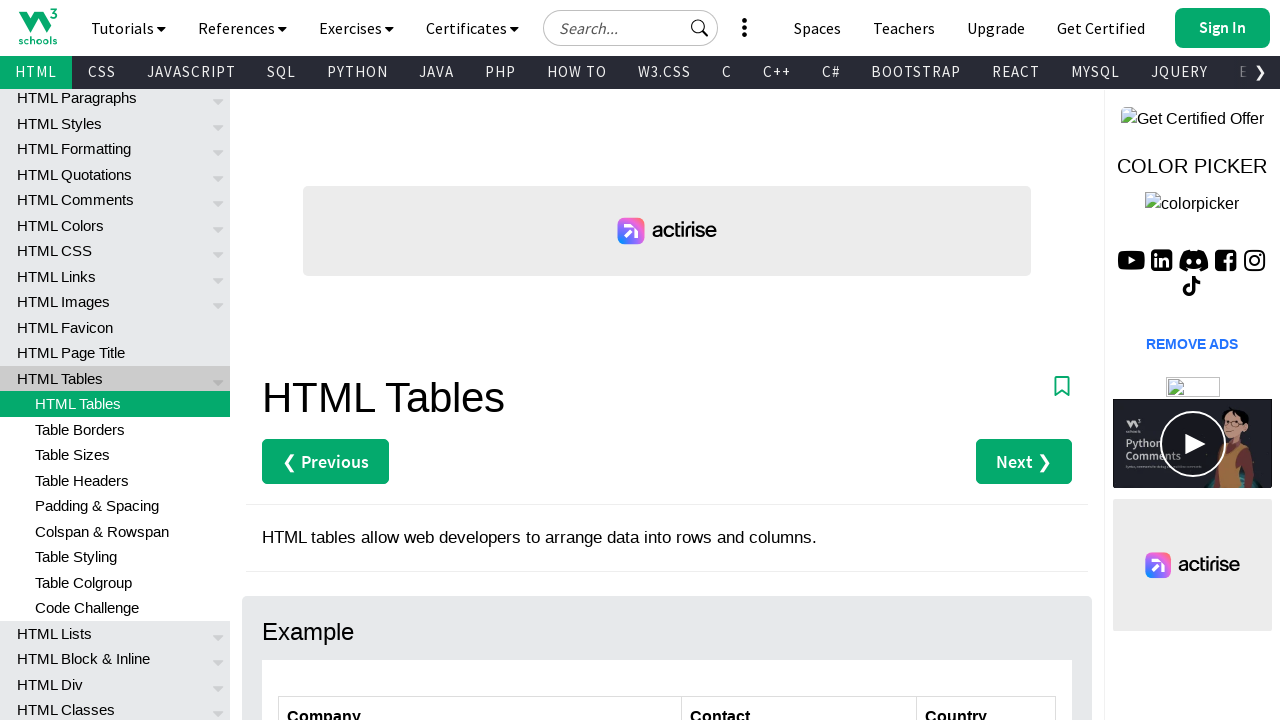

Navigated to W3Schools HTML tables page
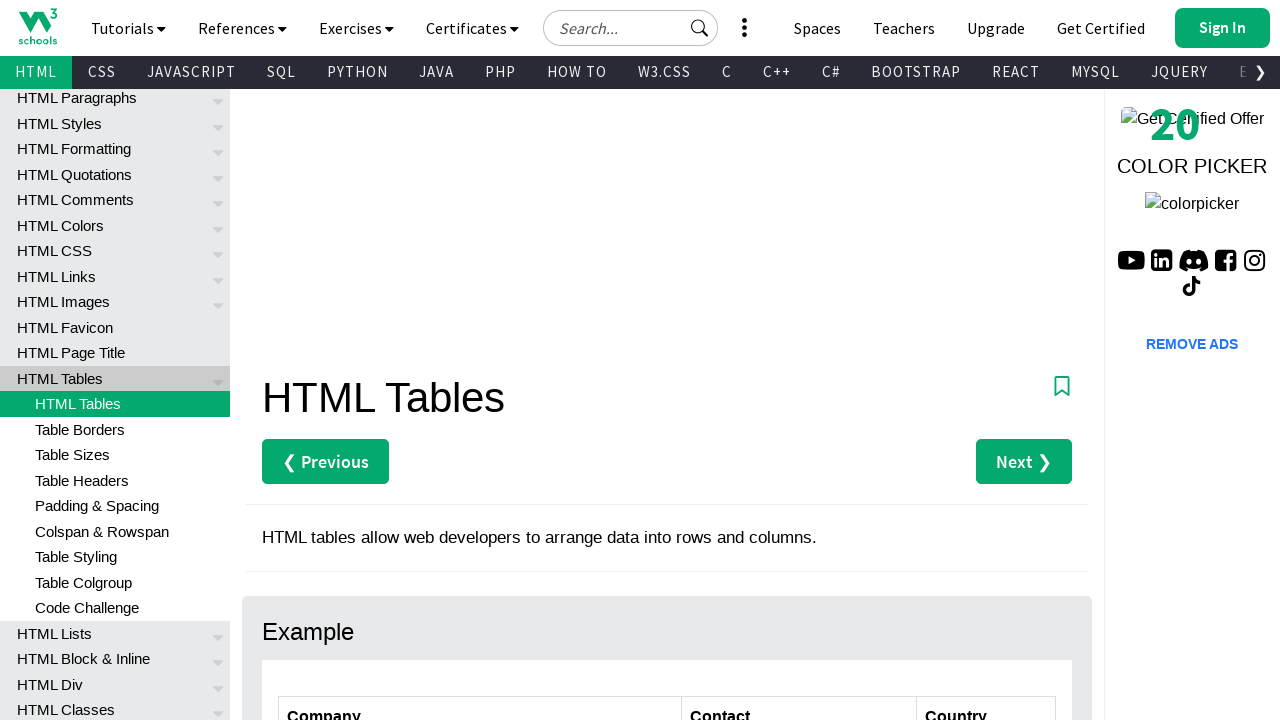

Customers table element loaded
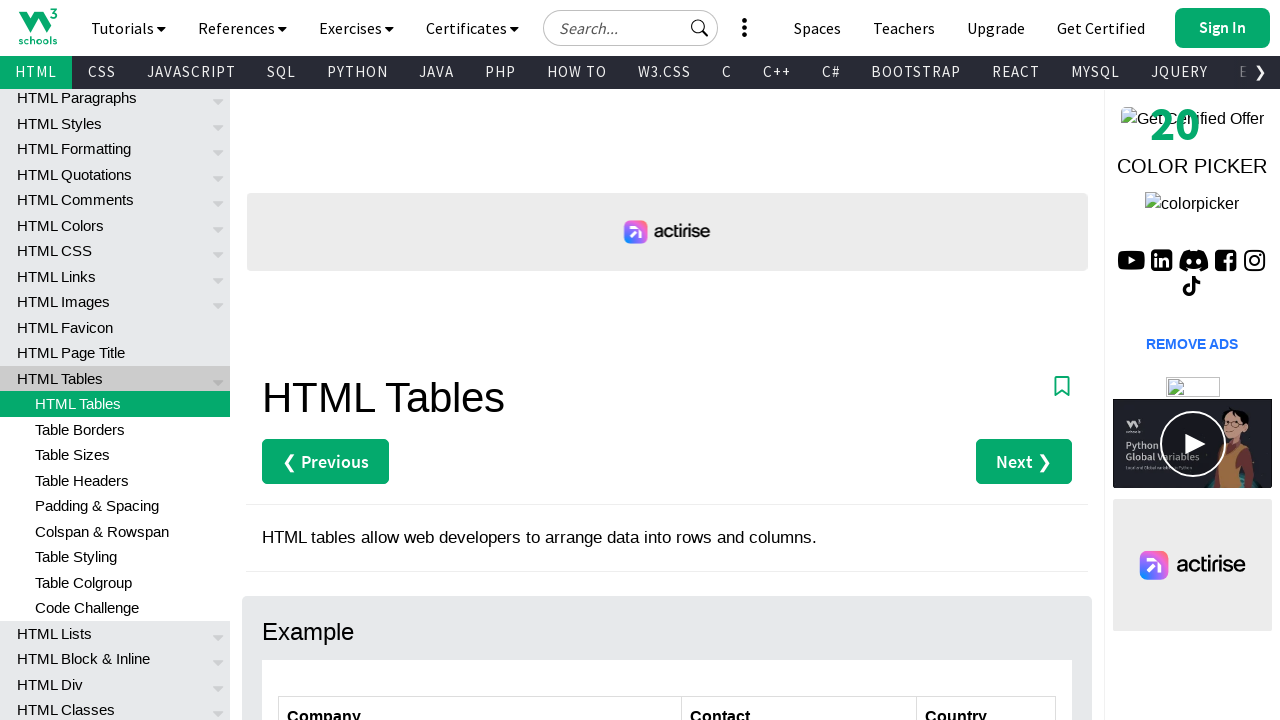

Located all rows in customers table
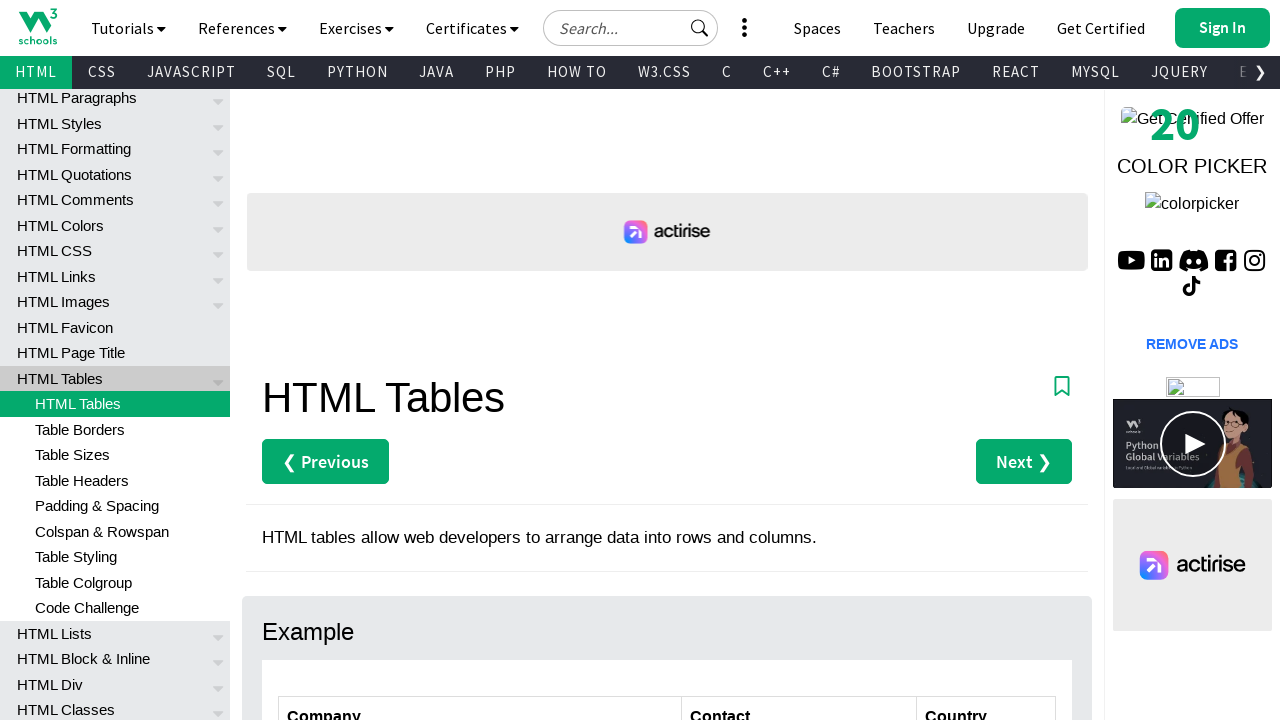

Verified that customers table contains rows
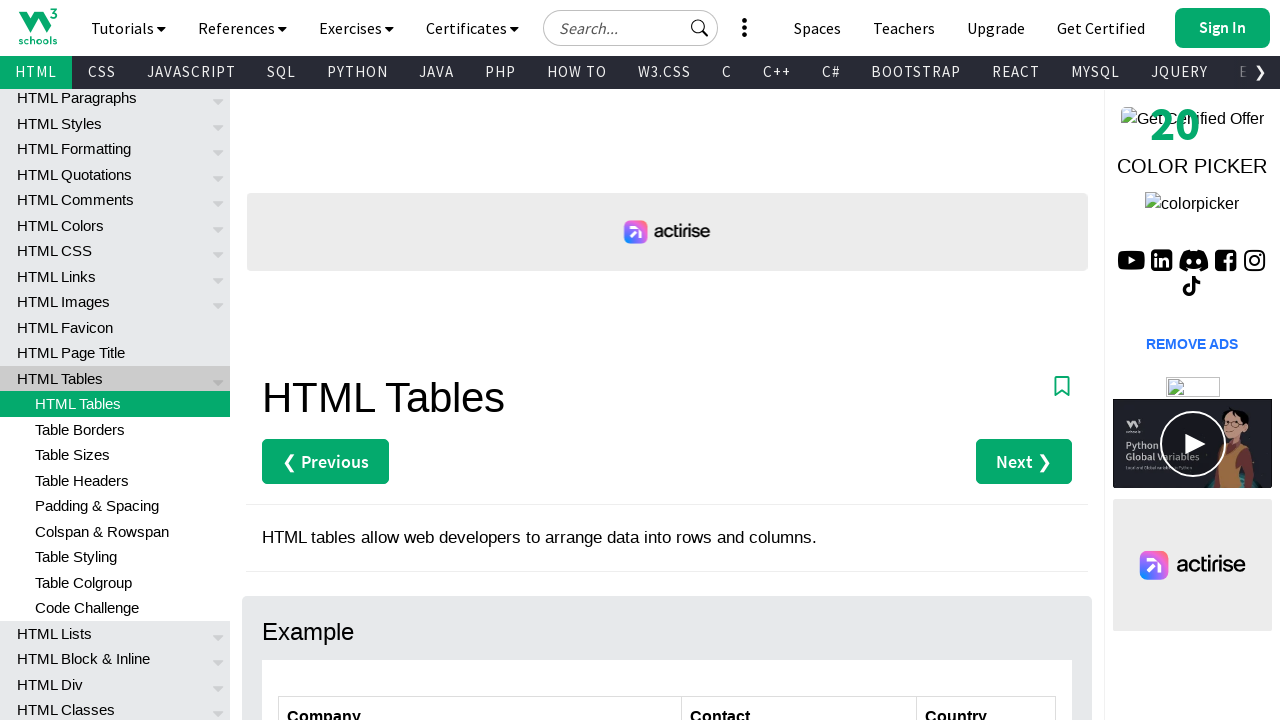

Located data cells in second row of customers table
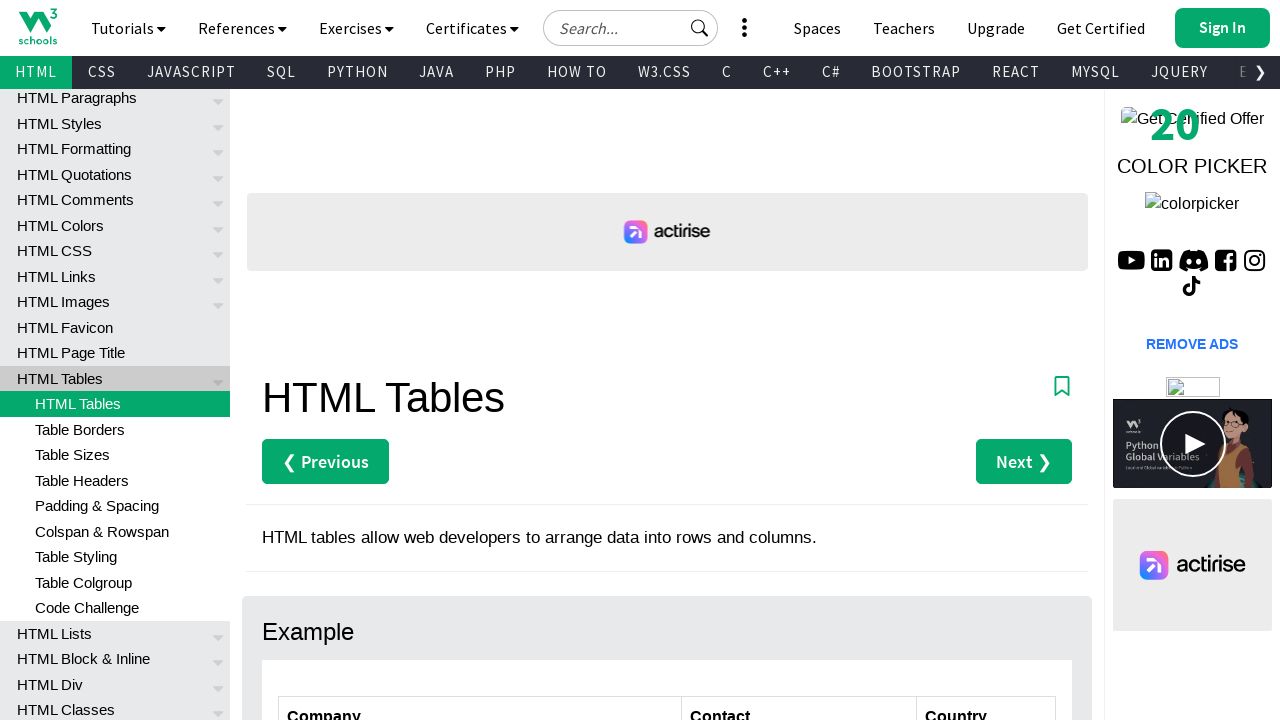

Verified that table rows contain data cells
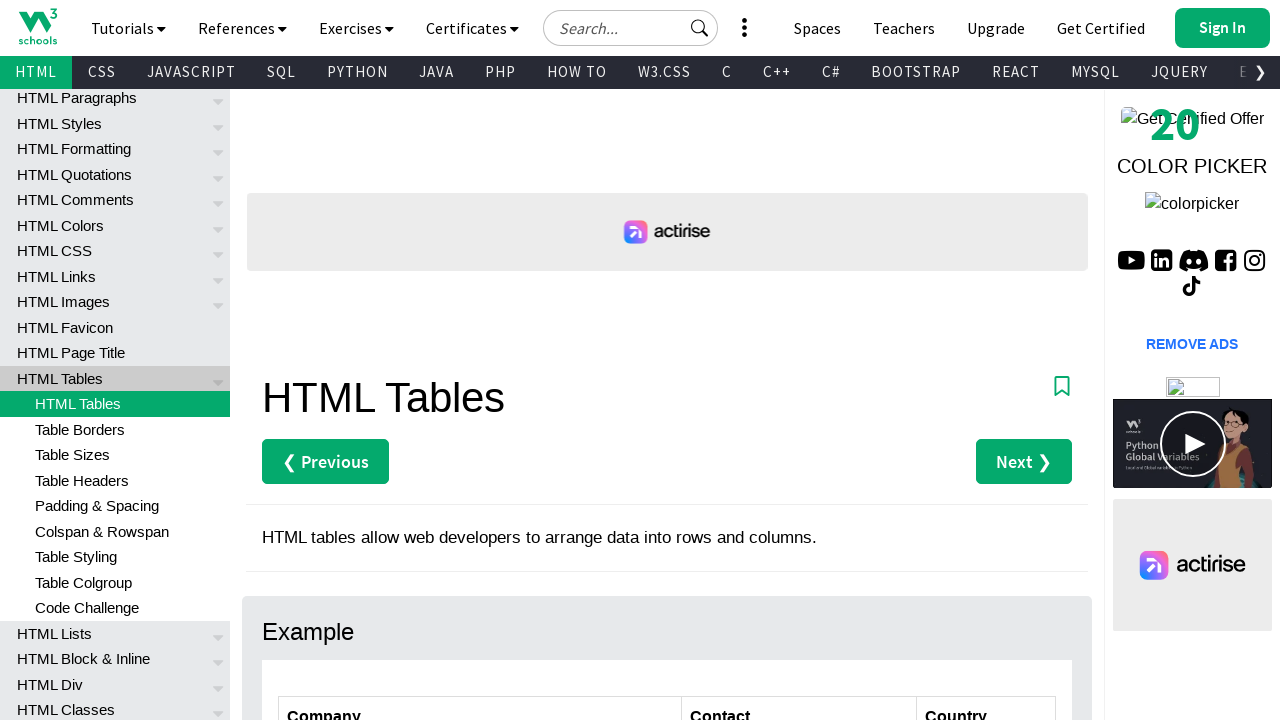

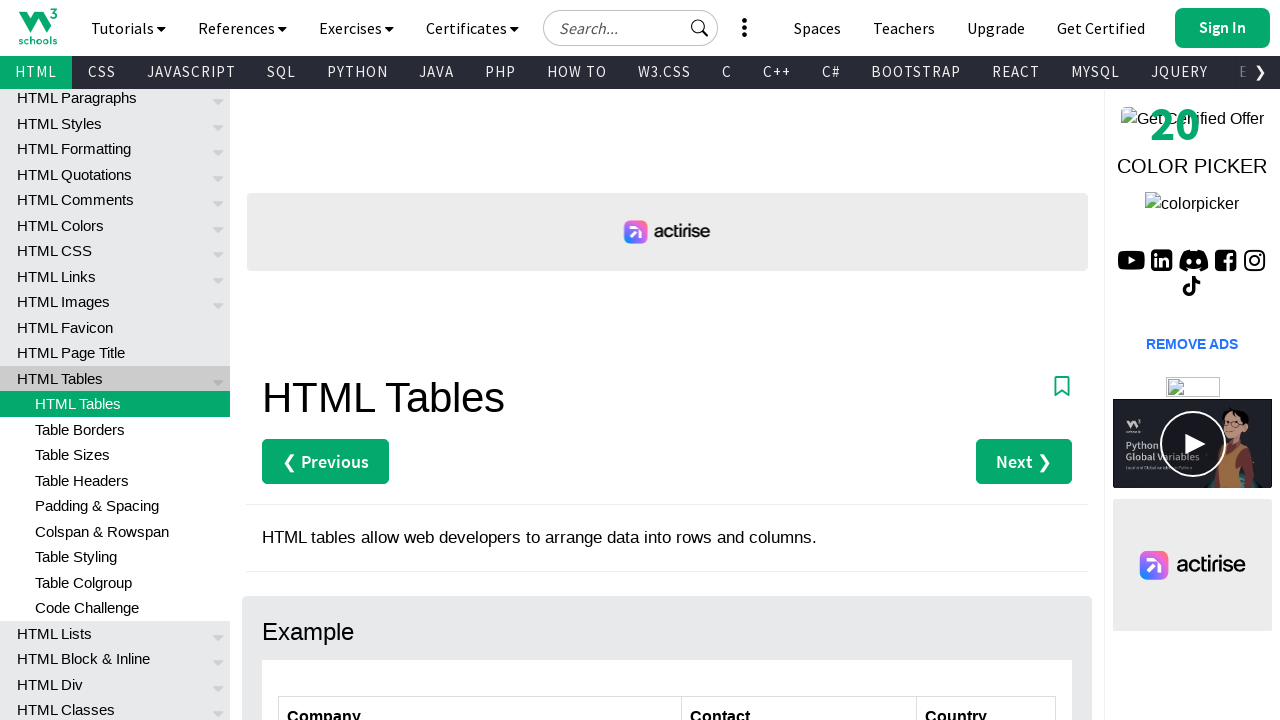